Tests top navigation by clicking on "Our Story" link and verifying the page heading appears

Starting URL: https://ilarionhalushka.github.io/jekyll-ecommerce-demo/

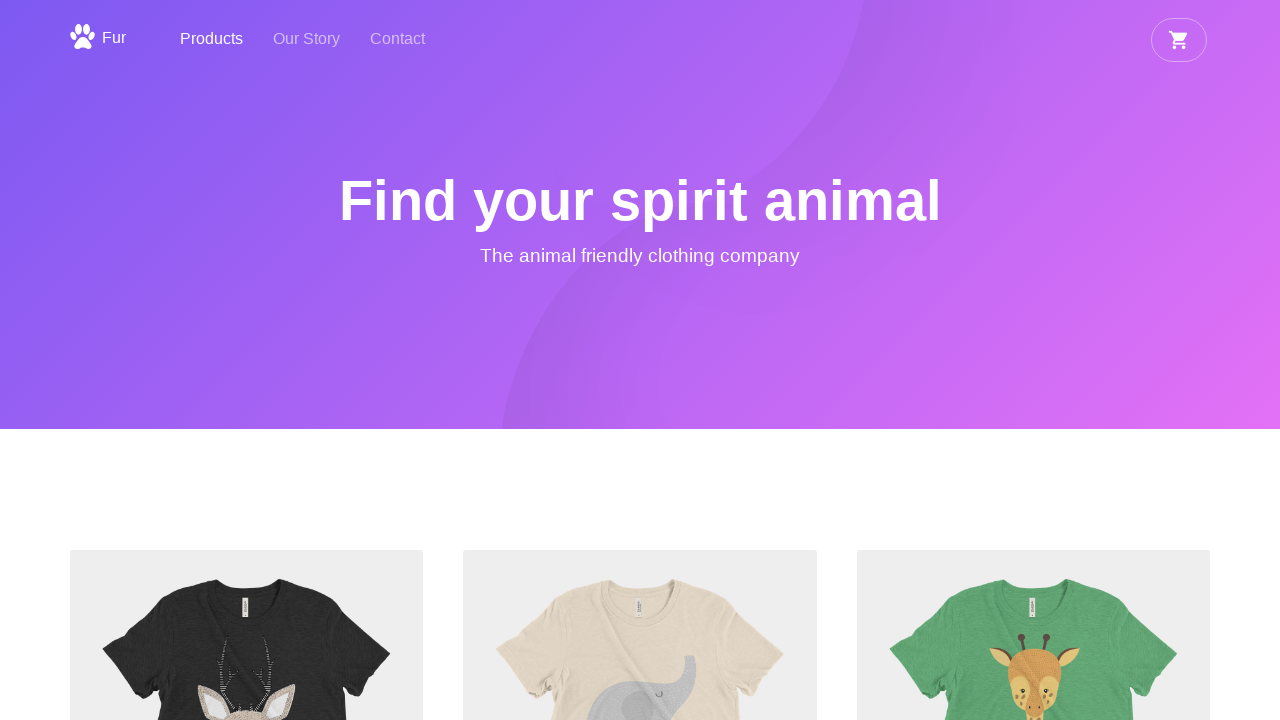

Clicked 'Our Story' link in top navigation at (306, 40) on internal:role=navigation >> internal:role=link[name="Our Story"i]
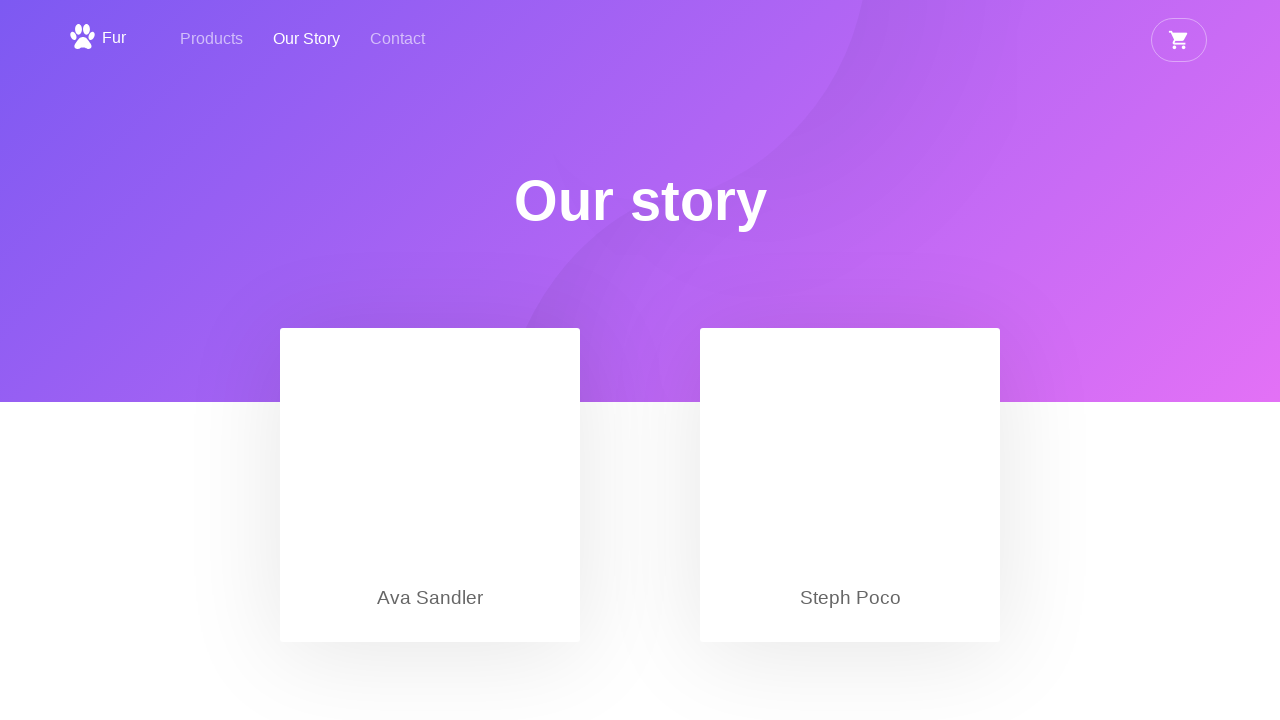

Our Story page heading appeared and loaded successfully
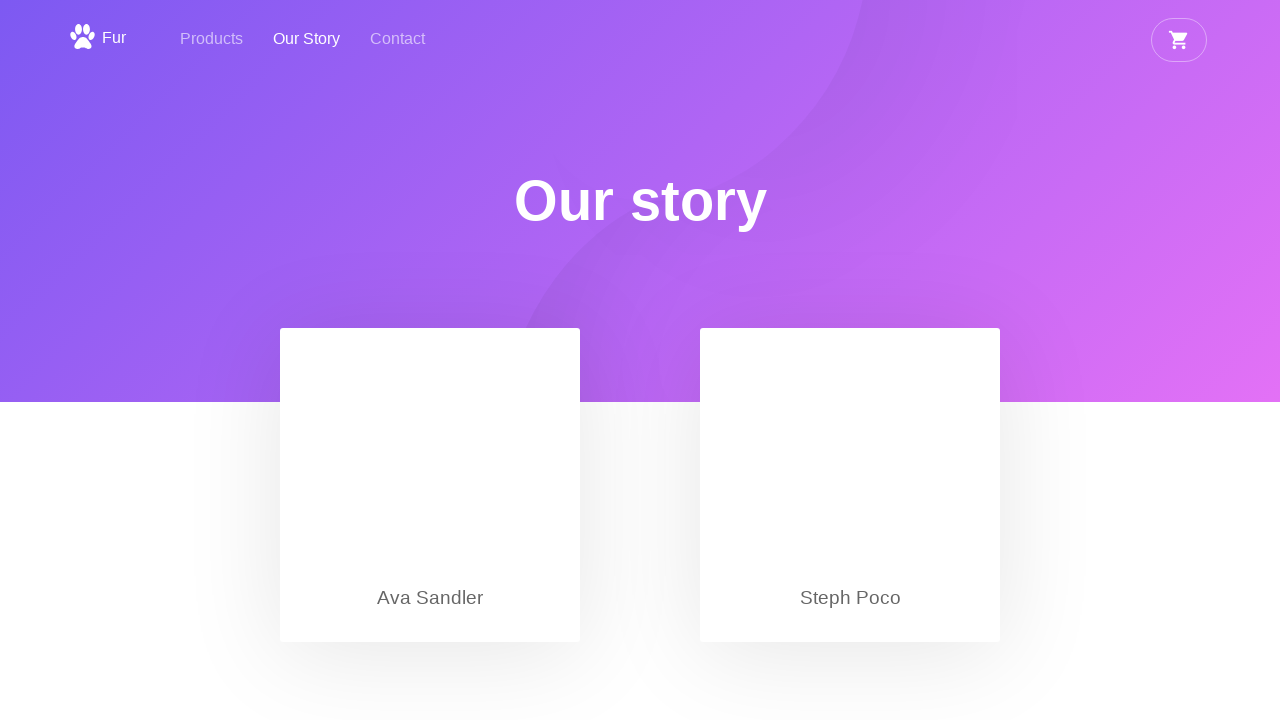

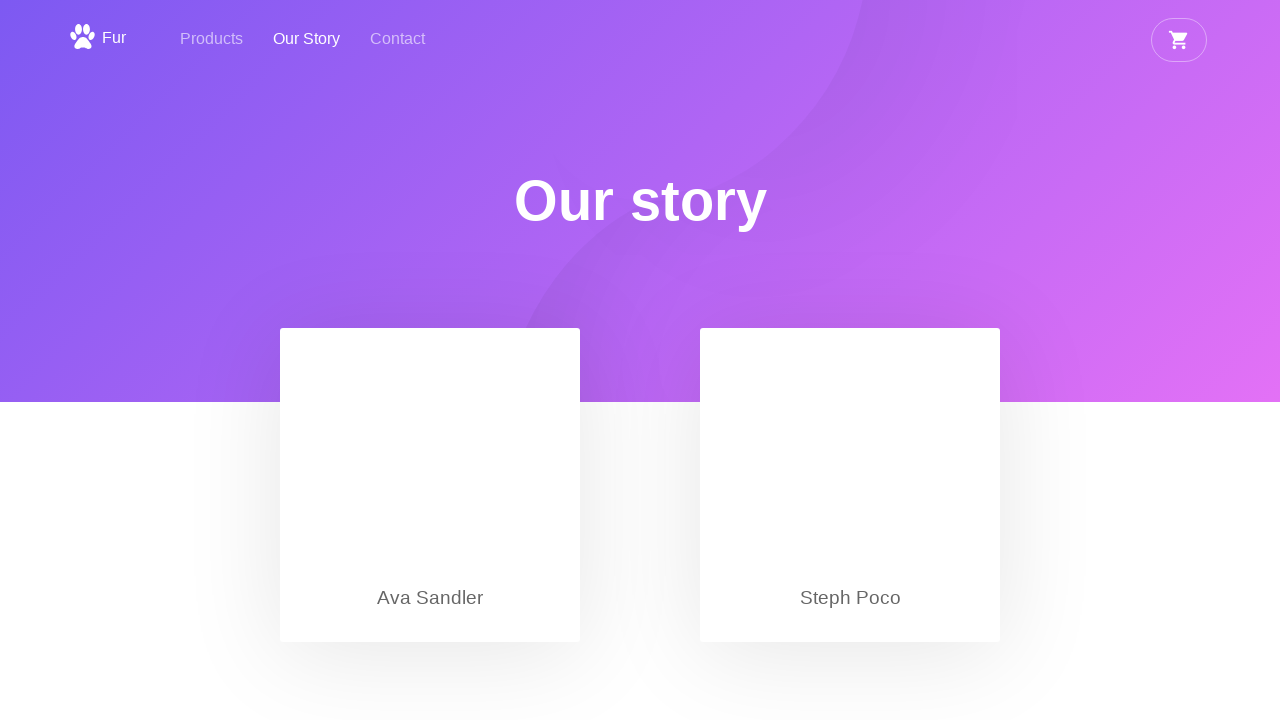